Tests window handling functionality by opening a new window and switching between windows

Starting URL: https://www.leafground.com/window.xhtml

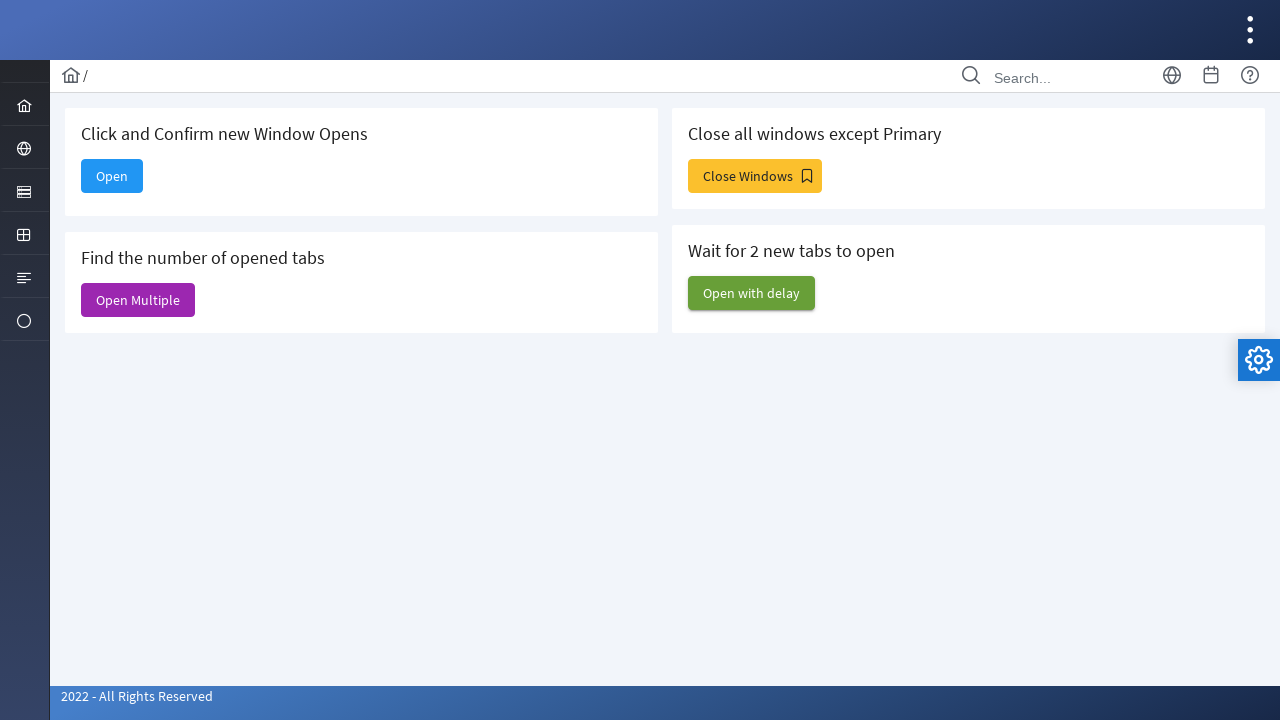

Clicked 'Open' button to open new window at (112, 176) on xpath=//span[text()='Open']
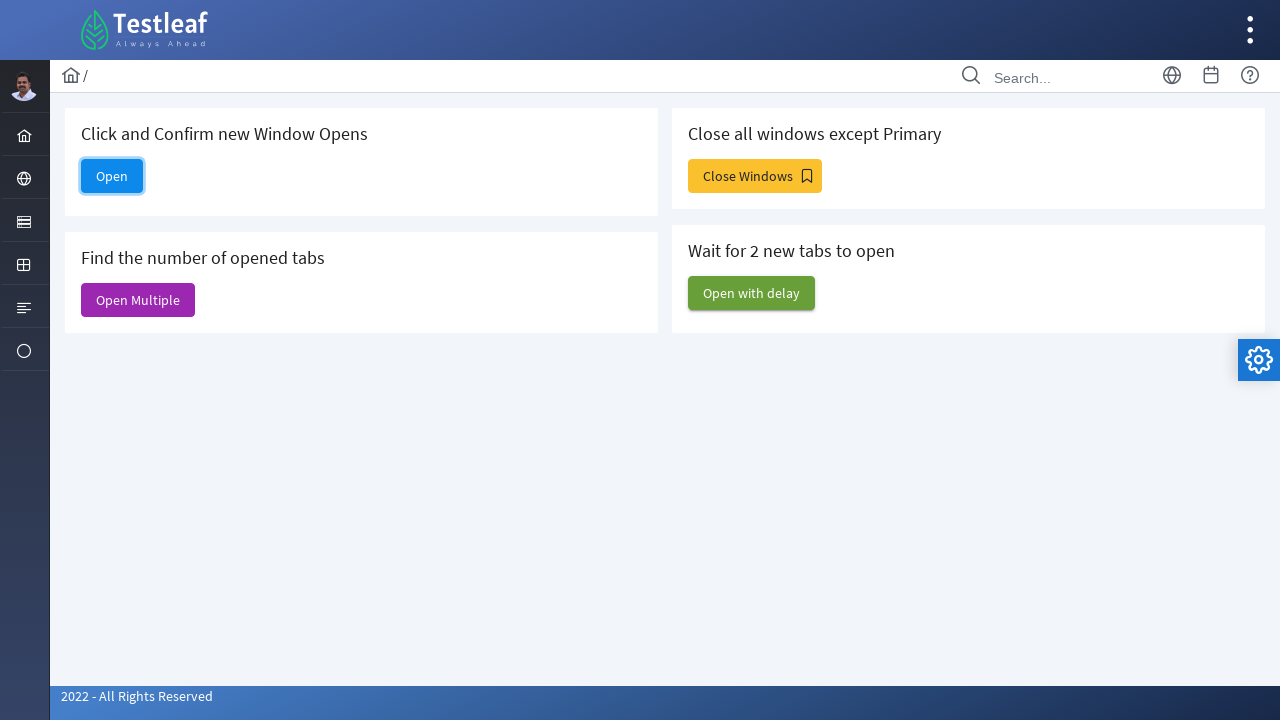

New window popup captured
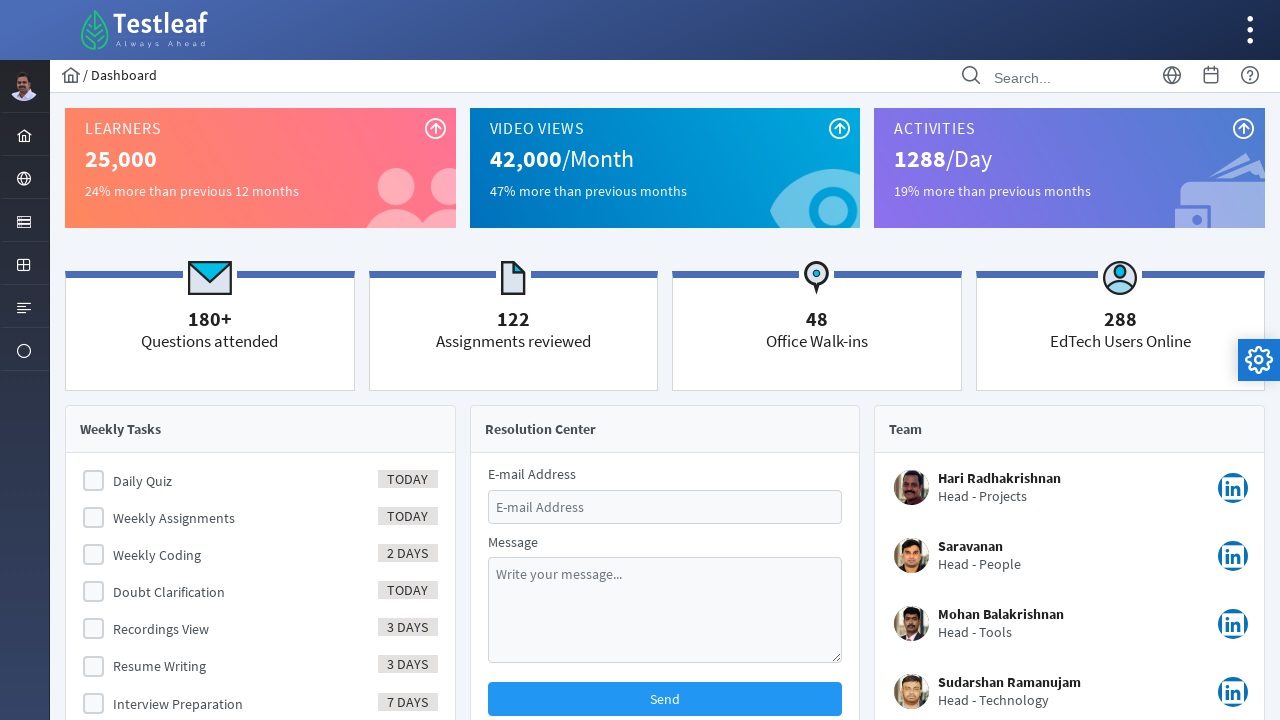

New window page loaded completely
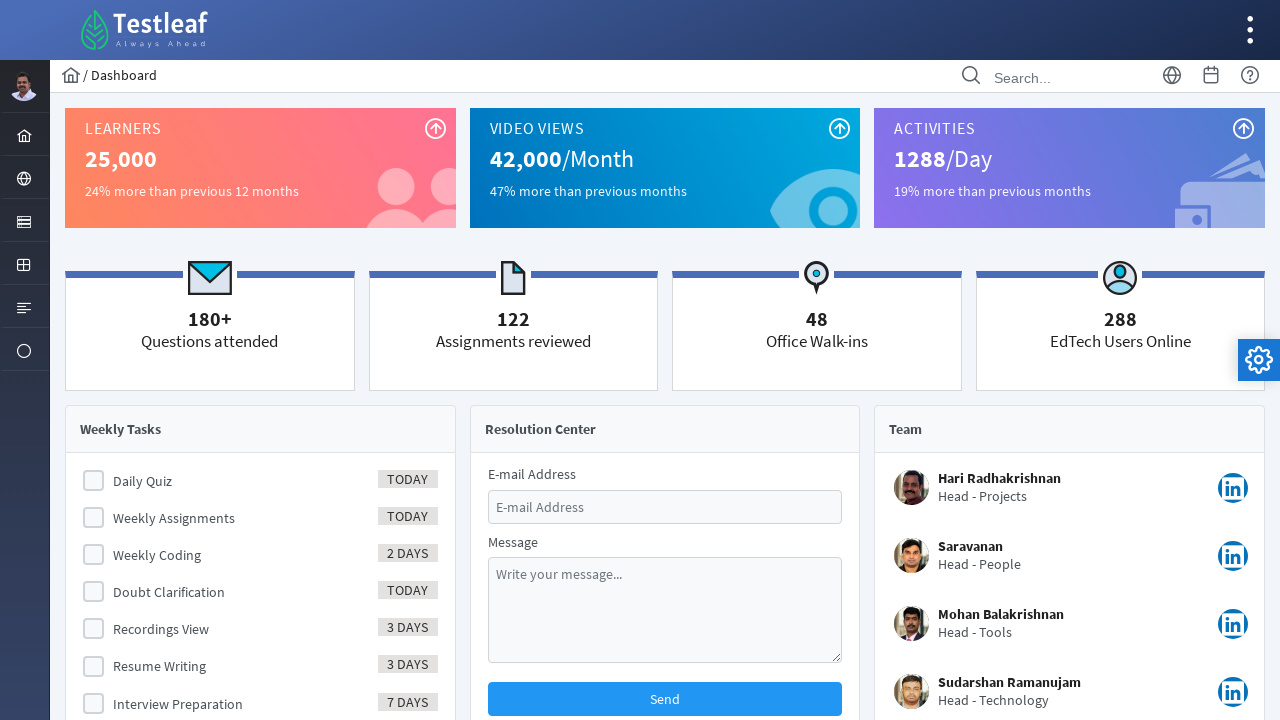

Retrieved new window title: Dashboard
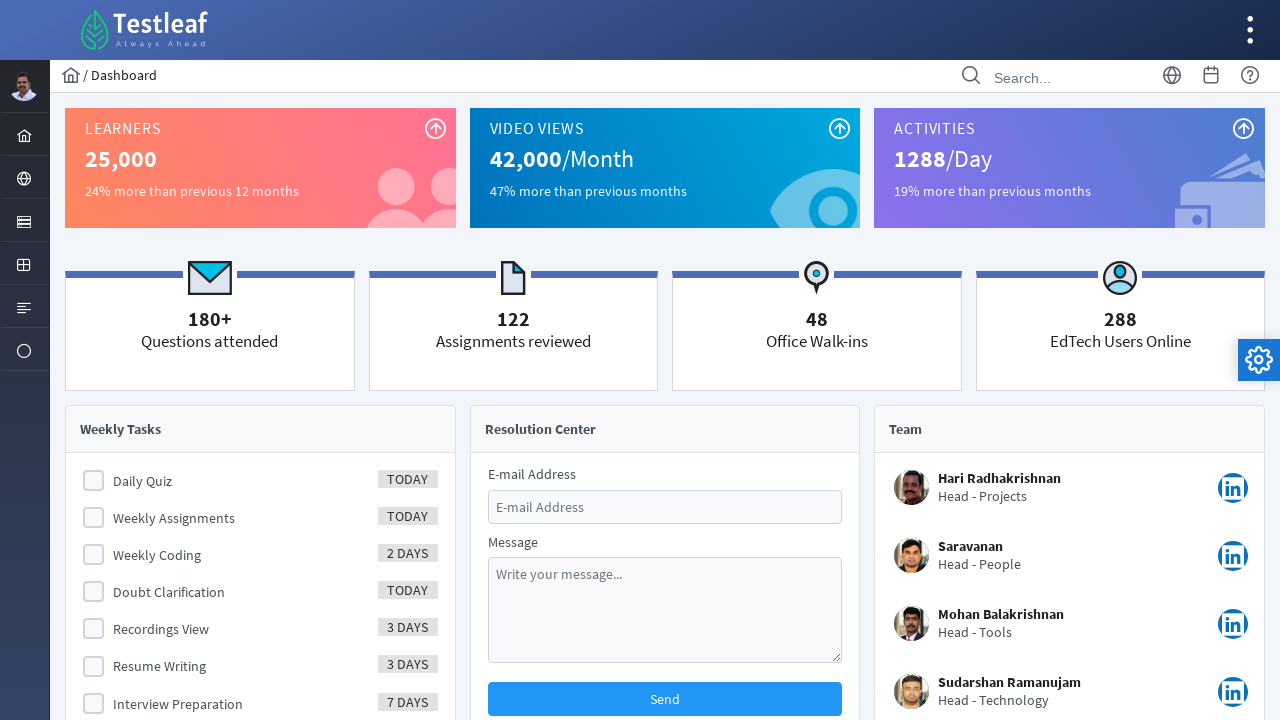

Closed new window
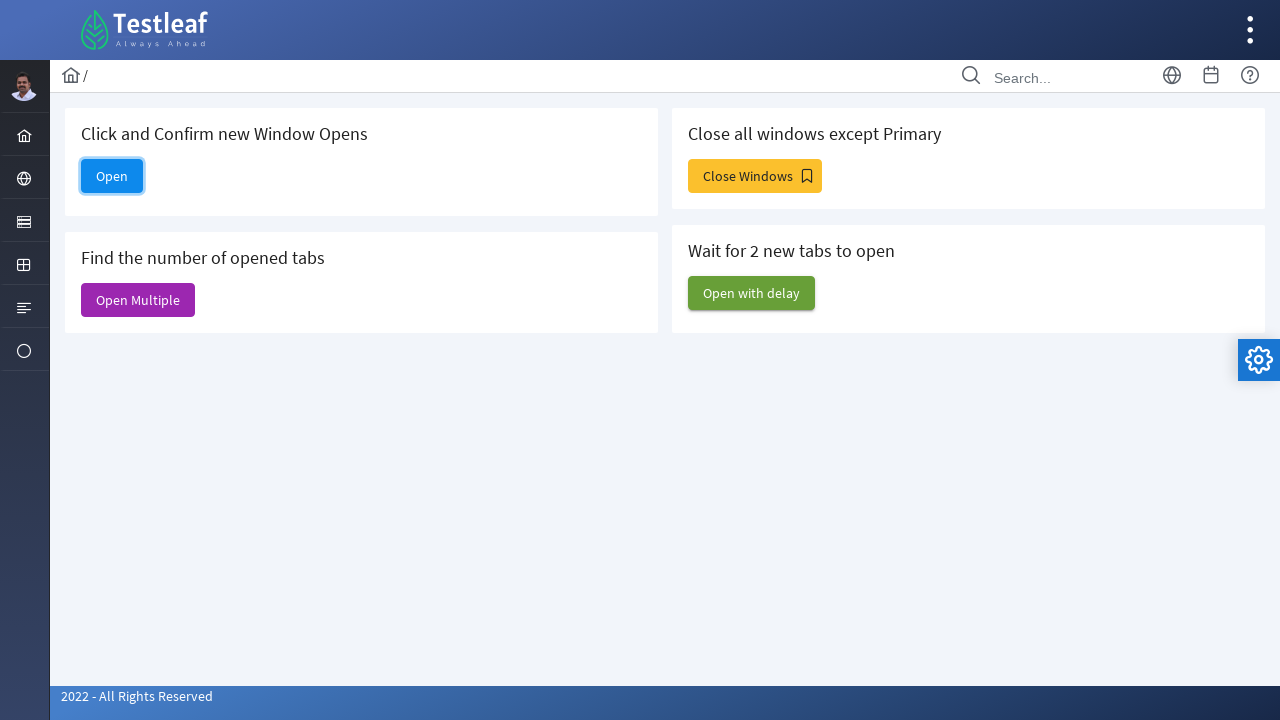

Original window page loaded completely
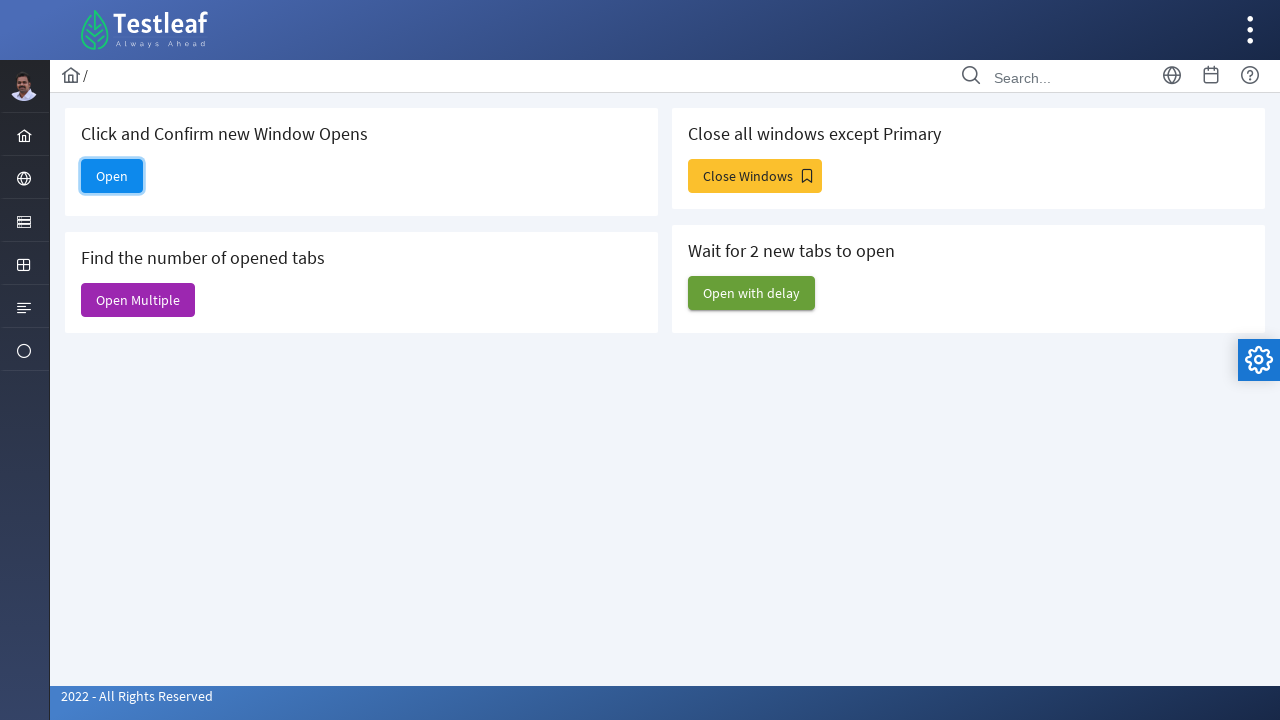

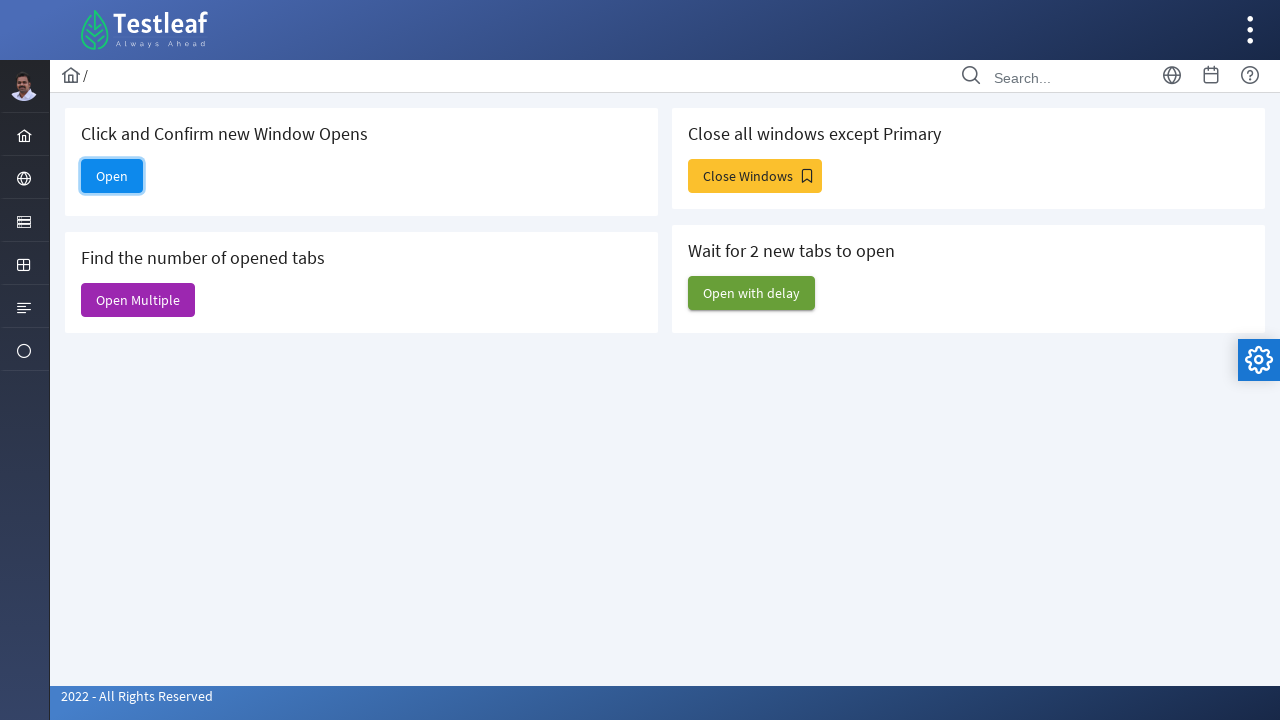